Tests various link interactions on a practice page including clicking a link to navigate to dashboard, extracting href attribute from a partial link text element, and verifying a broken link by checking the page title.

Starting URL: https://leafground.com/link.xhtml

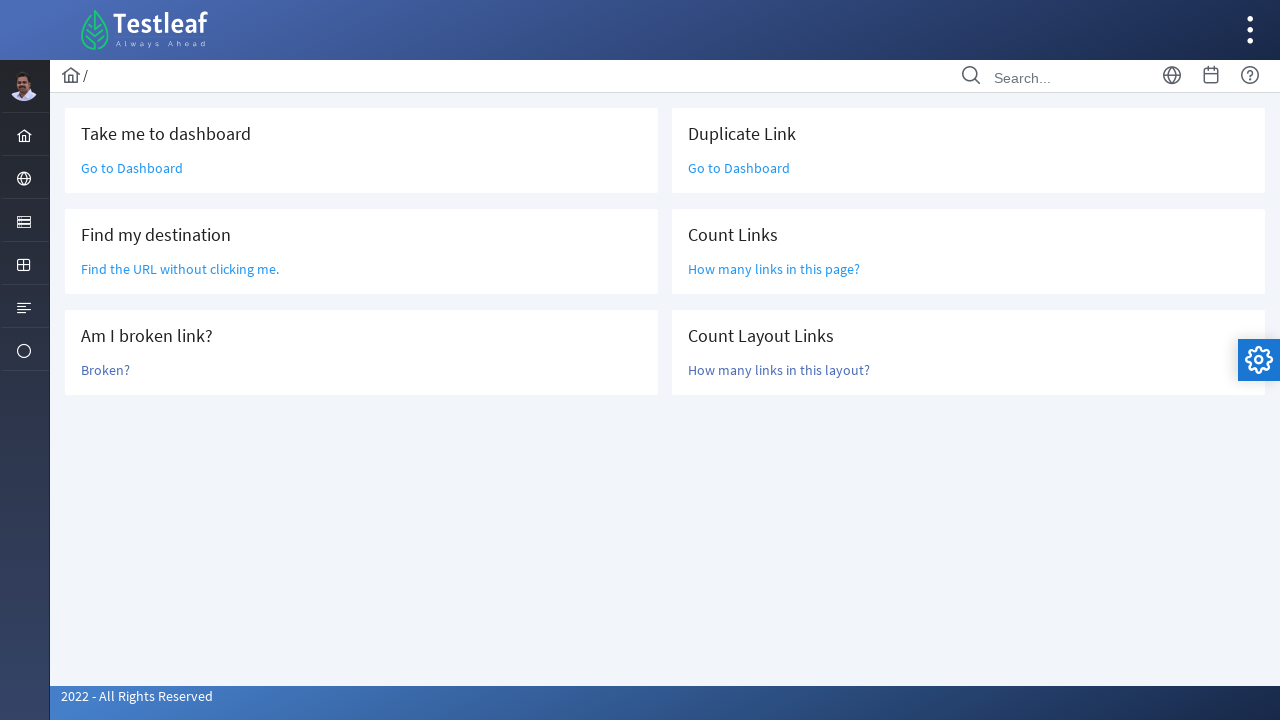

Clicked 'Go to Dashboard' link to navigate to dashboard at (132, 168) on a:text('Go to Dashboard')
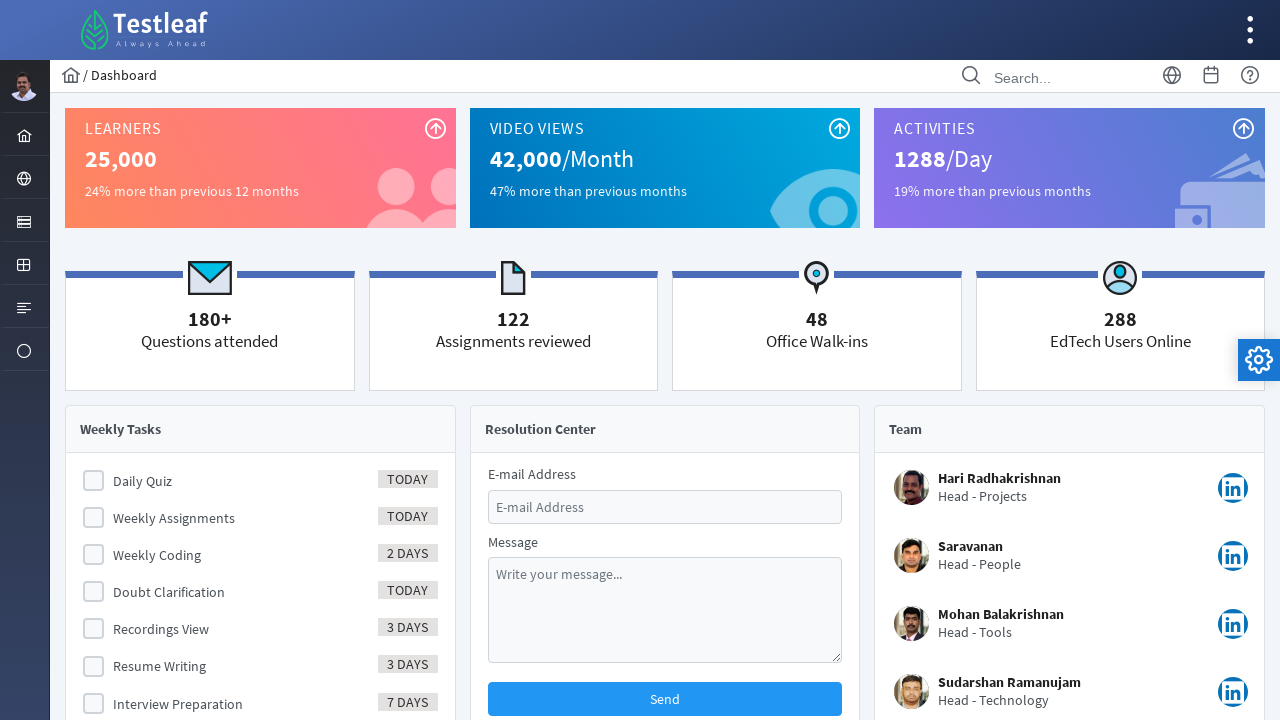

Navigated back to link test page
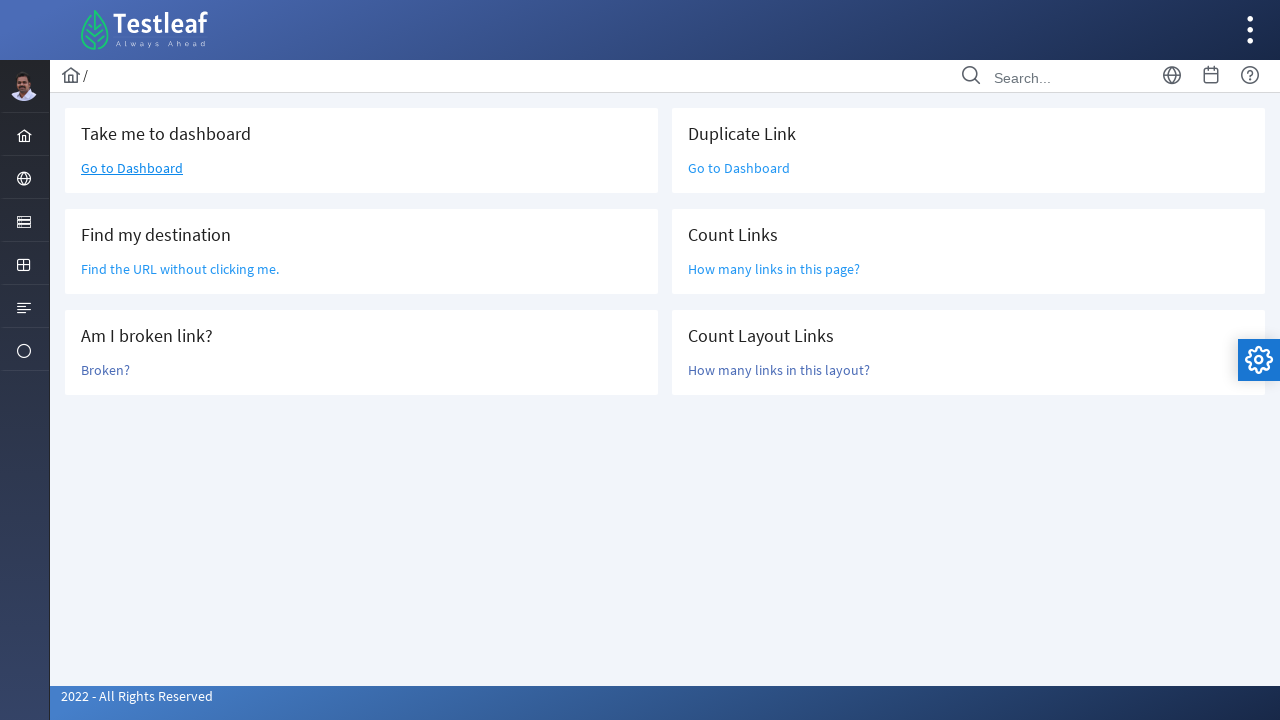

Located link with partial text 'Find the URL'
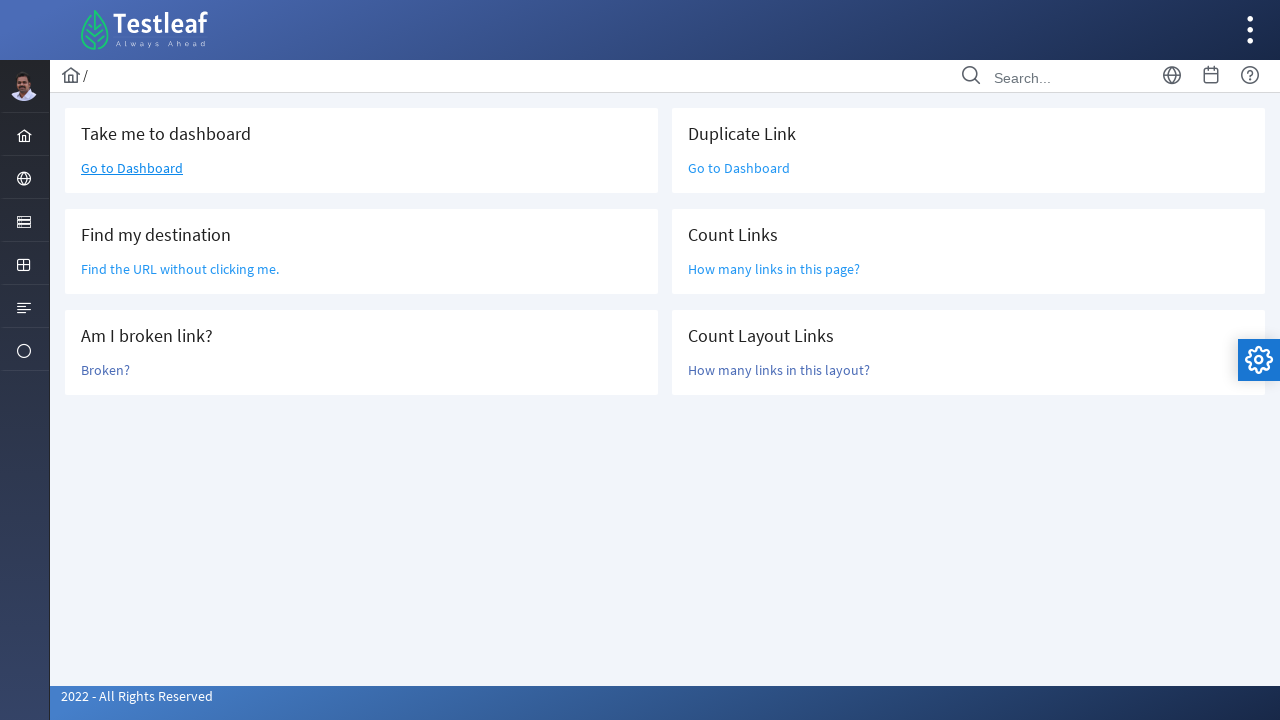

Extracted href attribute: /grid.xhtml
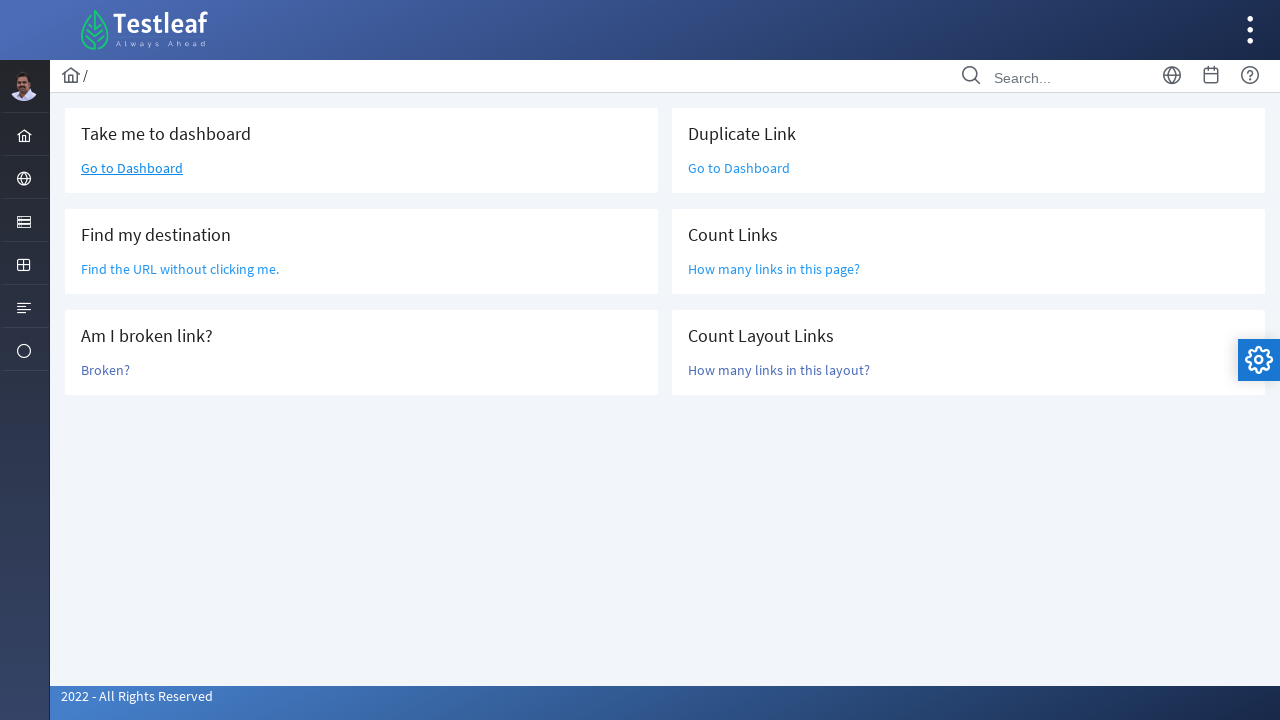

Clicked 'Broken?' link to test for broken link at (106, 370) on a:text('Broken?')
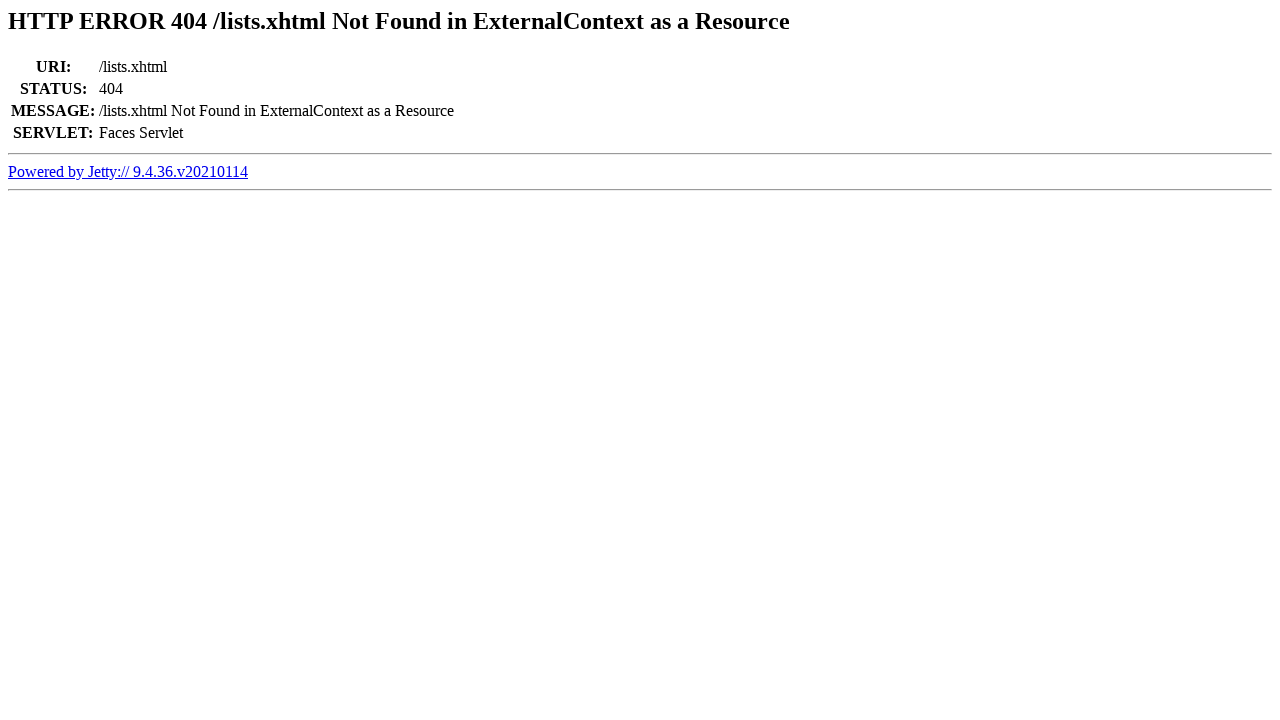

Retrieved page title: Error 404 /lists.xhtml Not Found in ExternalContext as a Resource
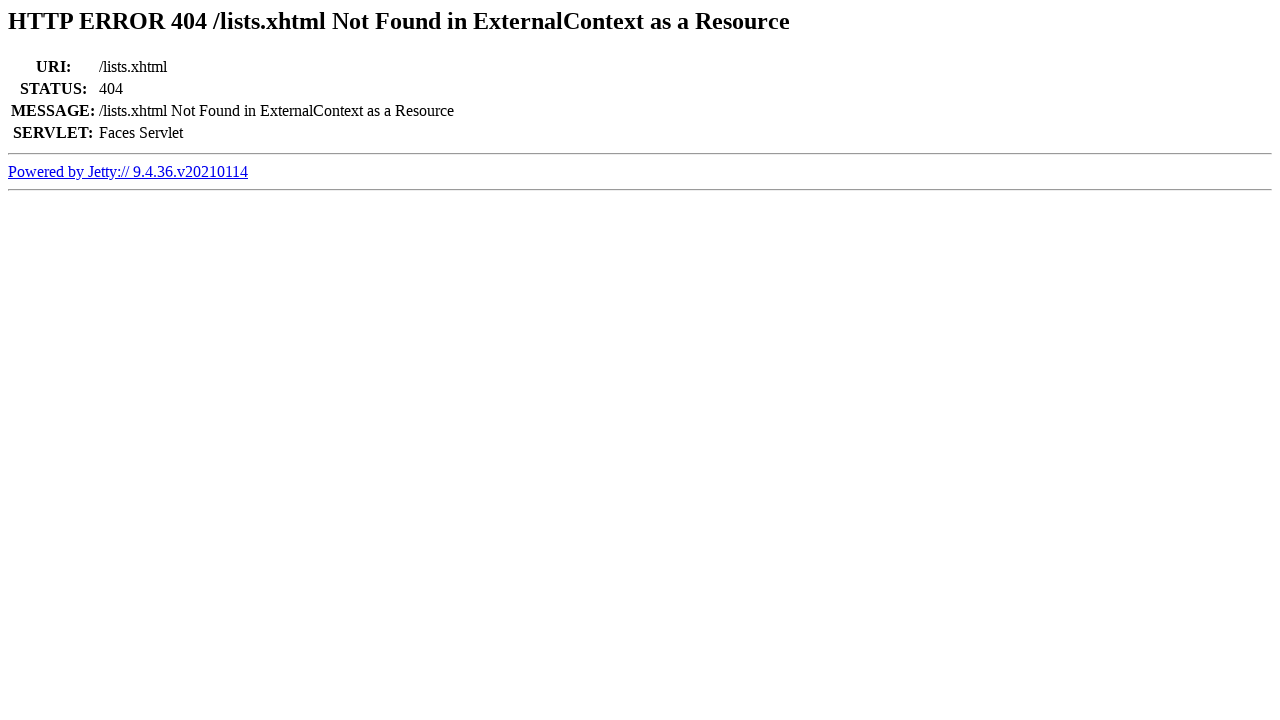

Verified that the link is broken (404 found in page title)
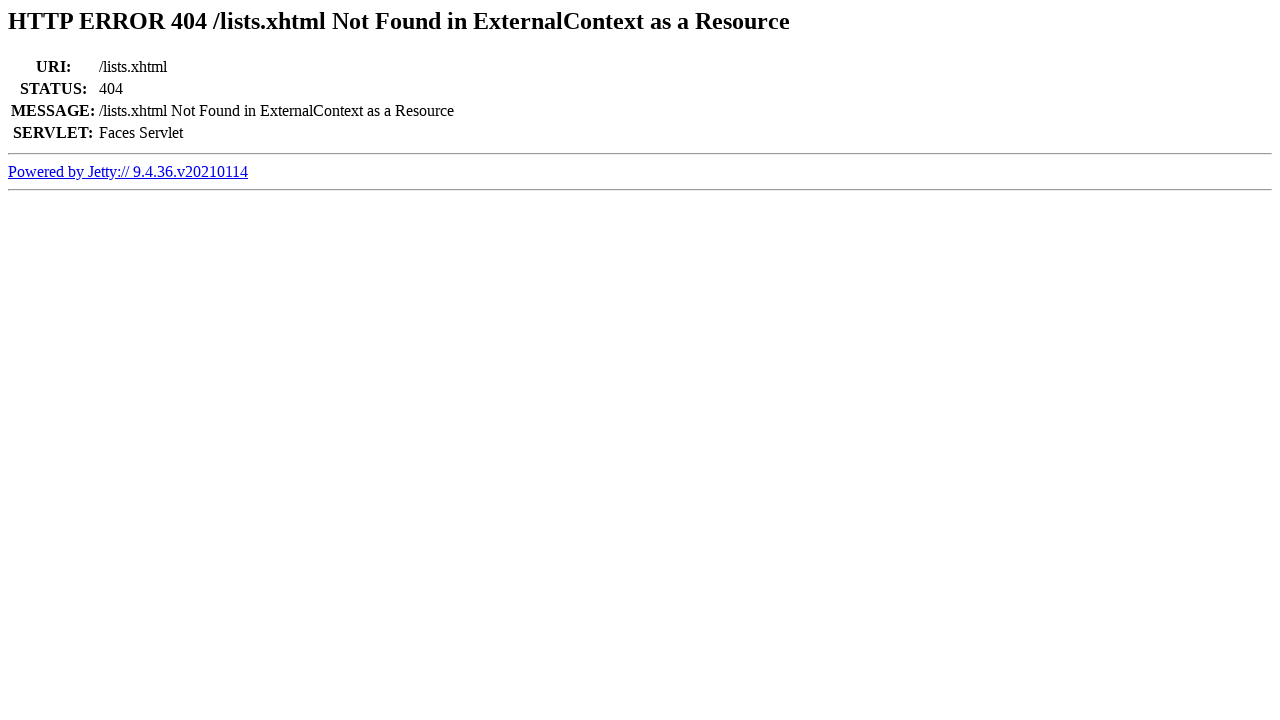

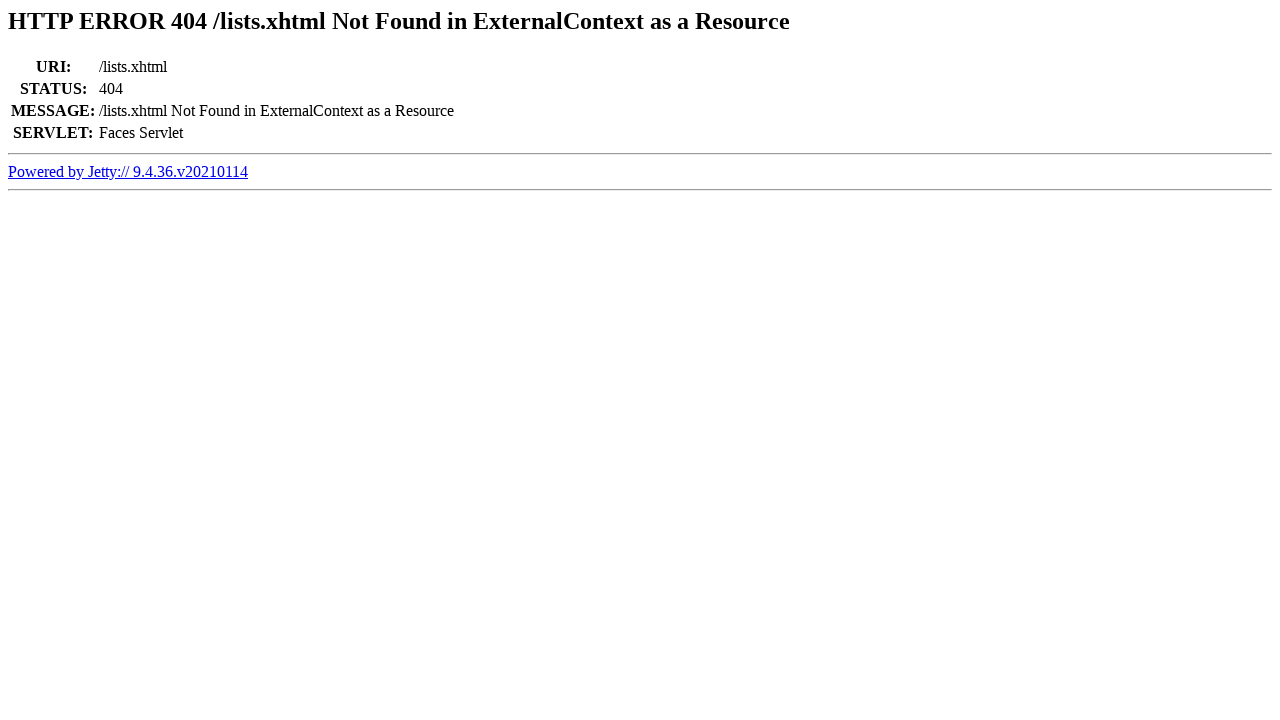